Tests dropdown selection by selecting an option using its visible text value

Starting URL: https://www.lambdatest.com/selenium-playground/select-dropdown-demo

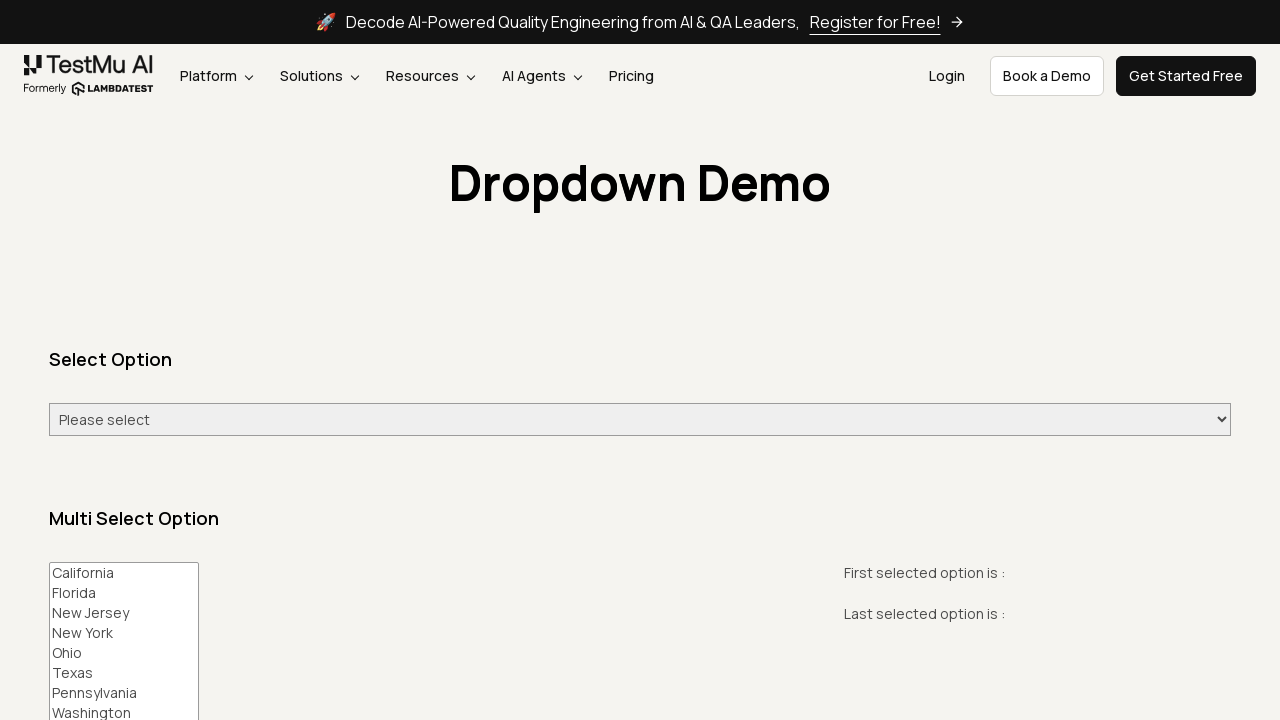

Waited for dropdown demo page header to load
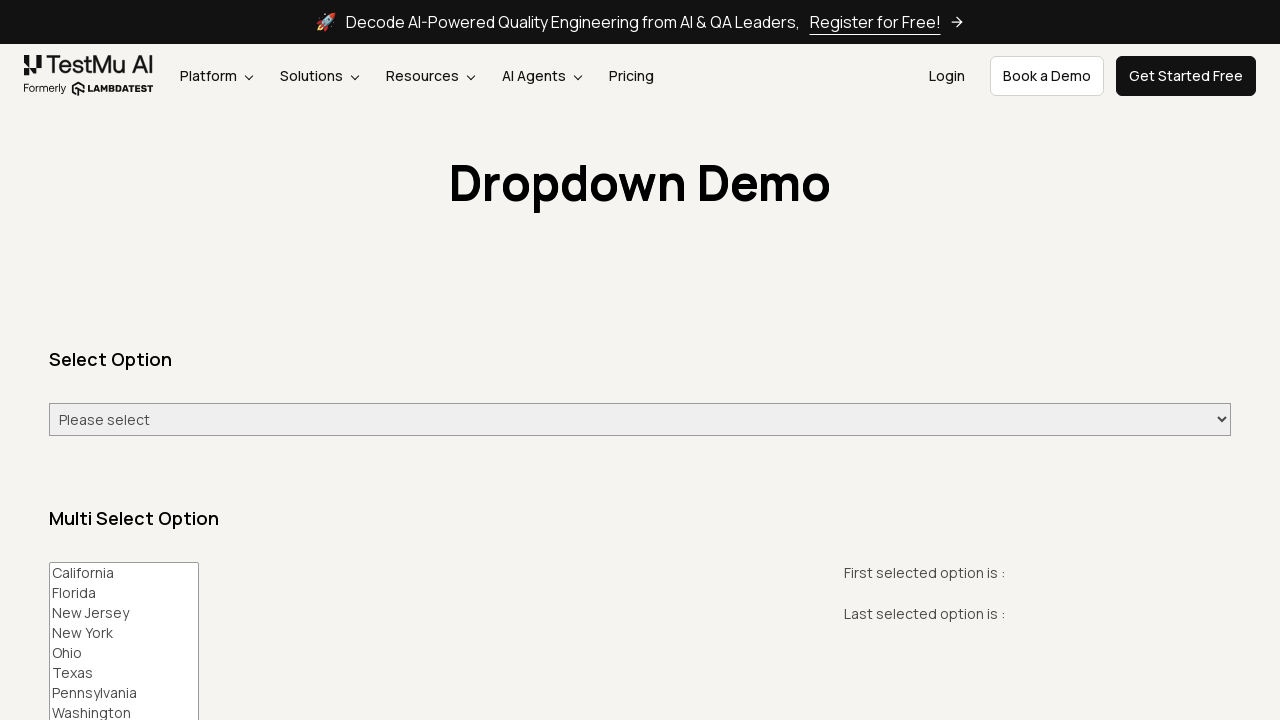

Selected 'Wednesday' from dropdown using visible text on #select-demo
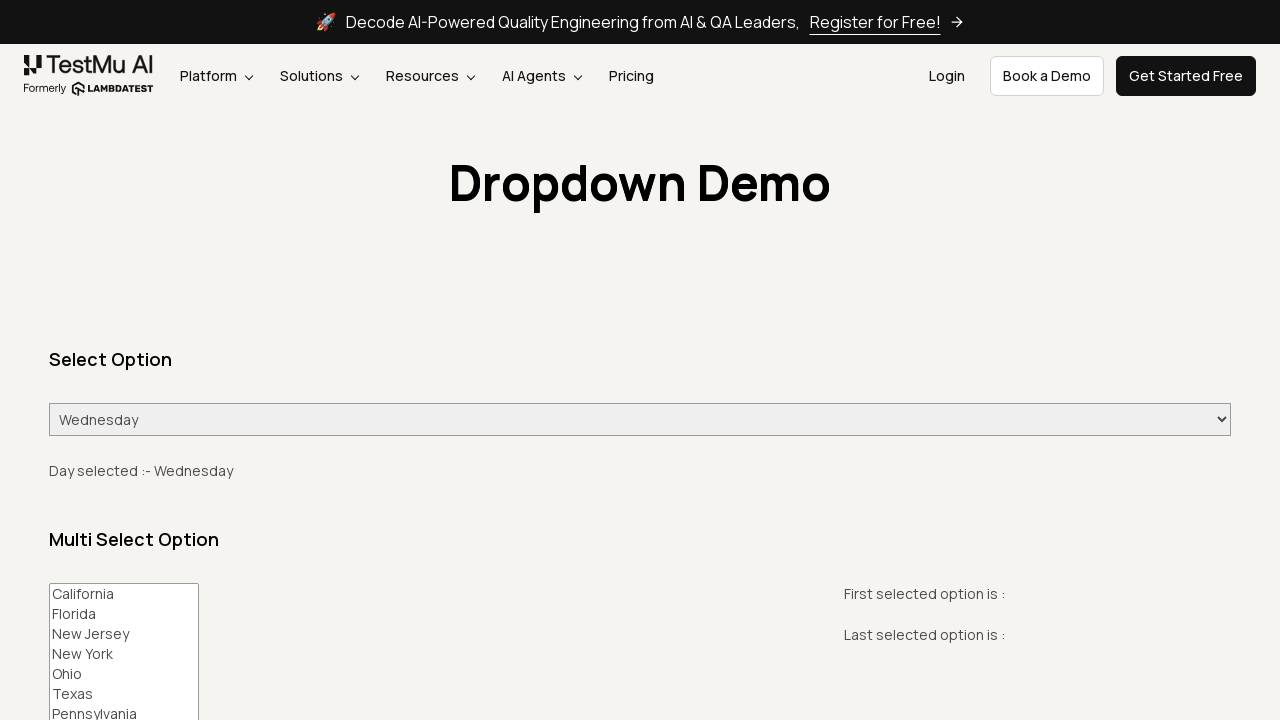

Retrieved selected dropdown value
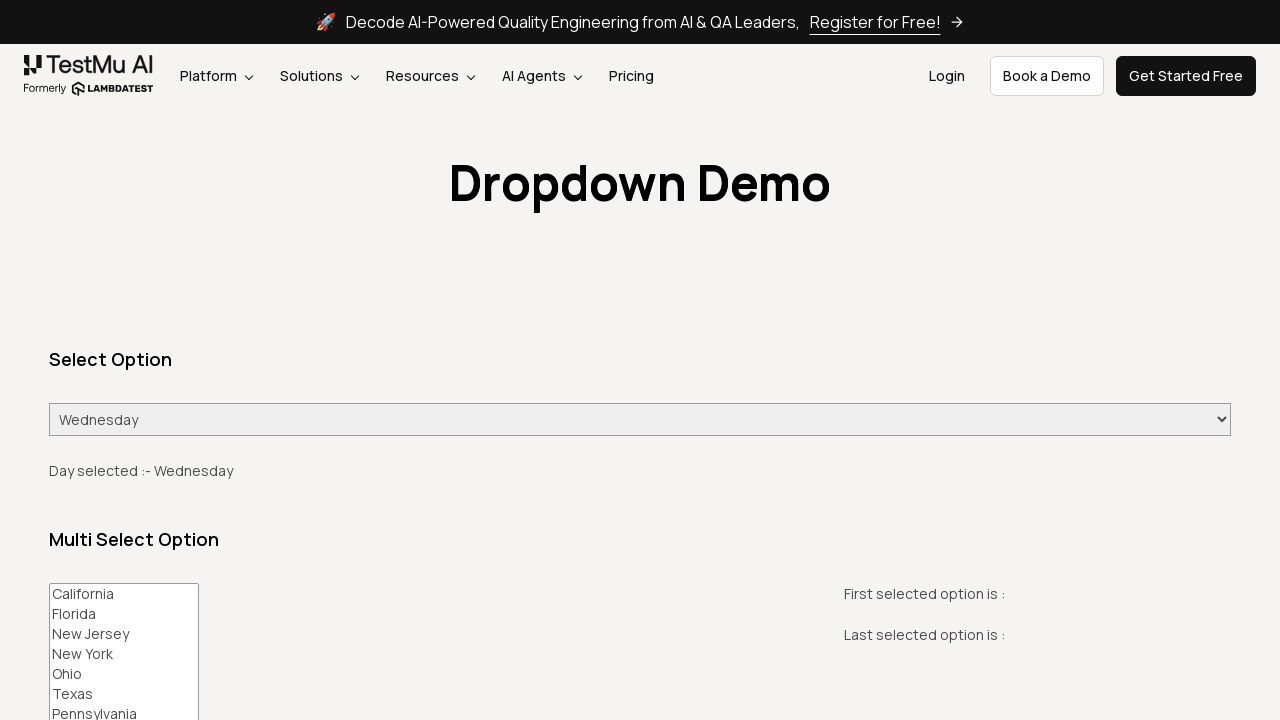

Verified that 'Wednesday' was successfully selected in dropdown
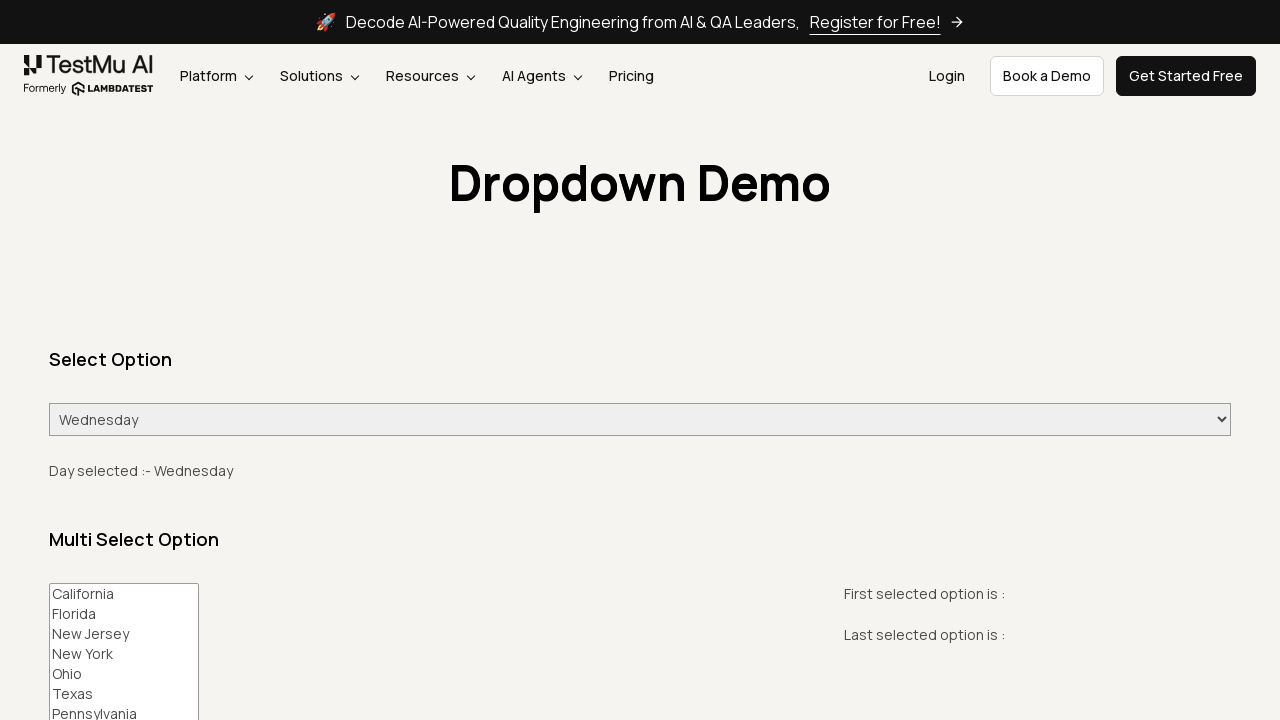

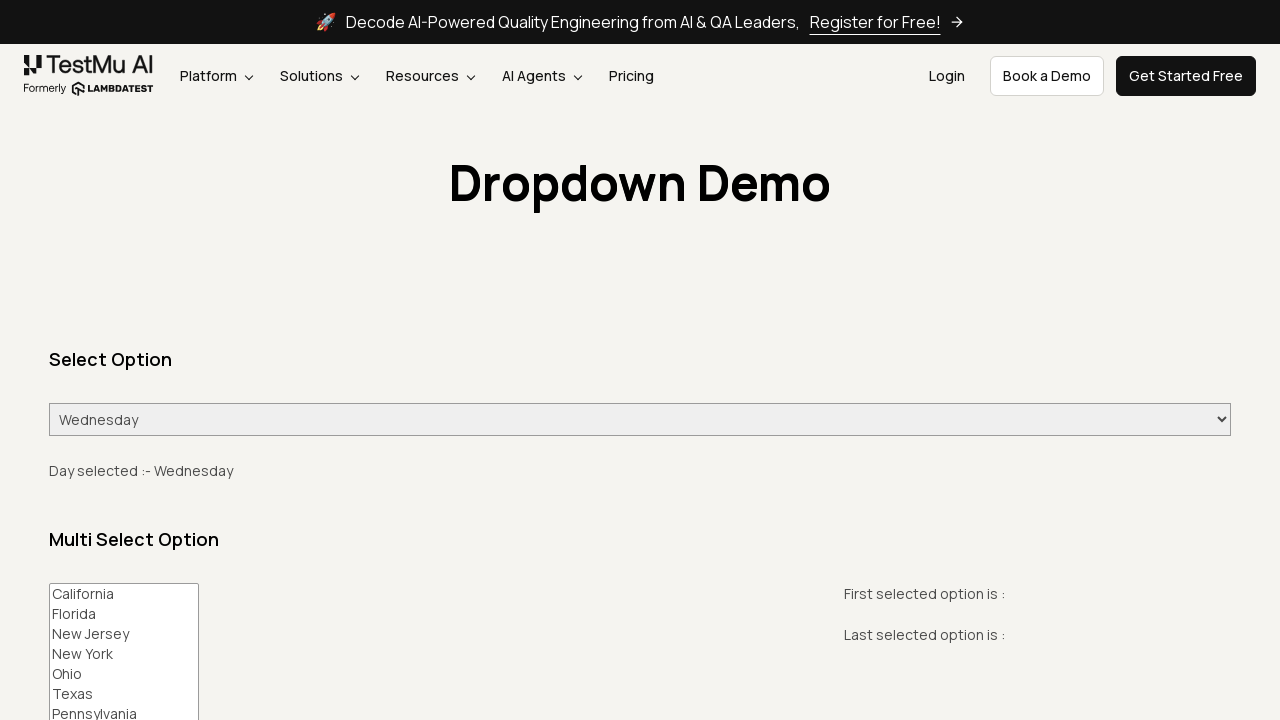